Tests Add/Remove Elements page by clicking Add Element 5 times to add buttons, then clicking Delete 3 times to remove random buttons.

Starting URL: https://the-internet.herokuapp.com/

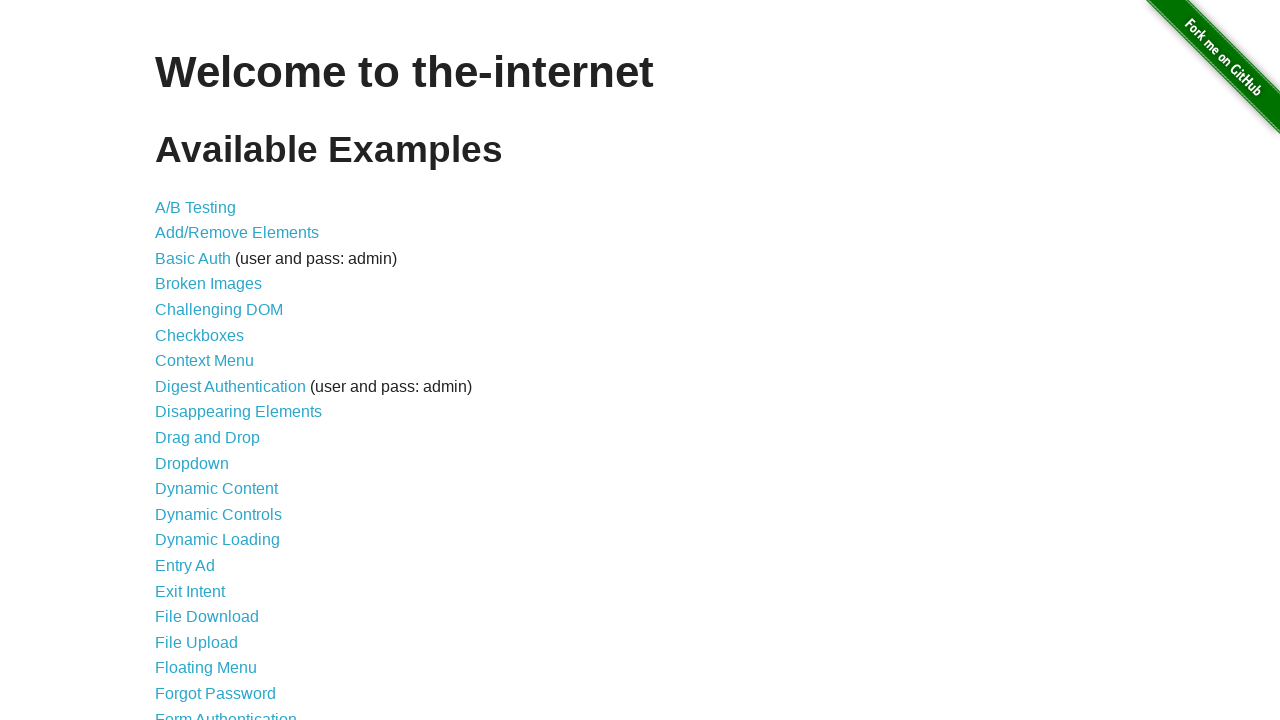

Clicked on Add/Remove Elements link at (237, 233) on xpath=//a[@href='/add_remove_elements/']
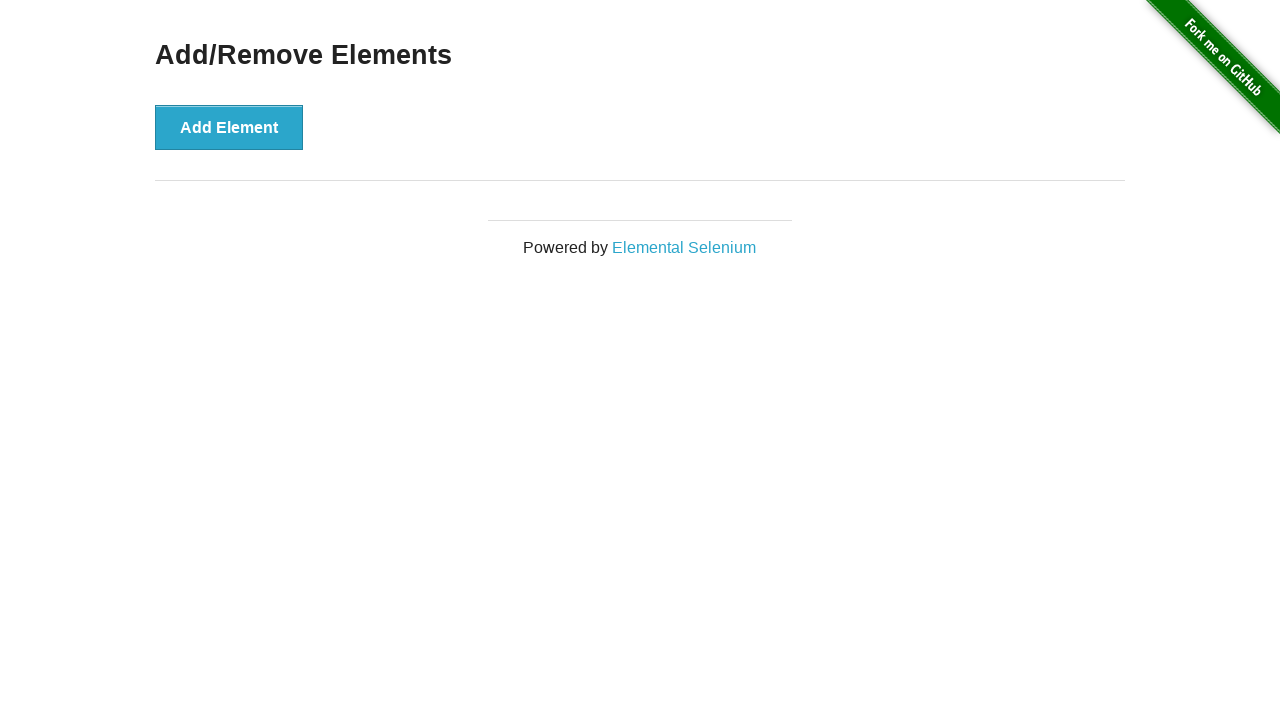

Clicked Add Element button (iteration 1/5) at (229, 127) on xpath=//button[text()='Add Element']
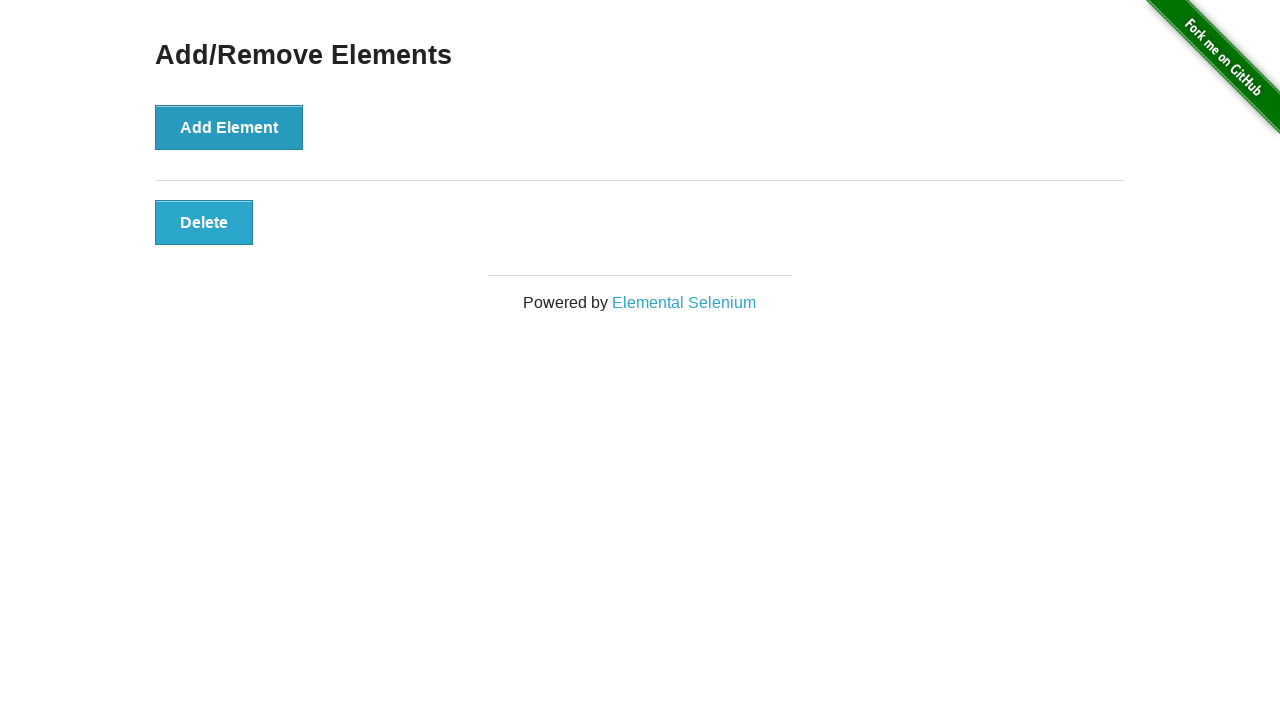

Clicked Add Element button (iteration 2/5) at (229, 127) on xpath=//button[text()='Add Element']
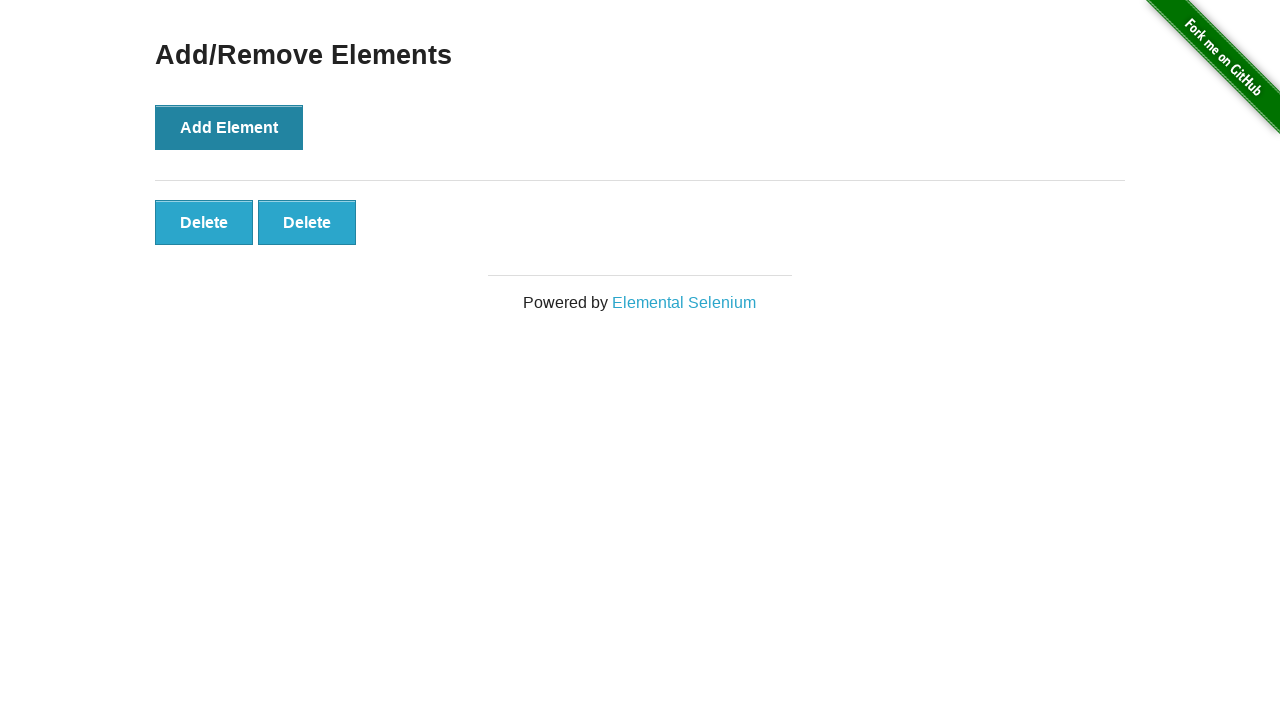

Clicked Add Element button (iteration 3/5) at (229, 127) on xpath=//button[text()='Add Element']
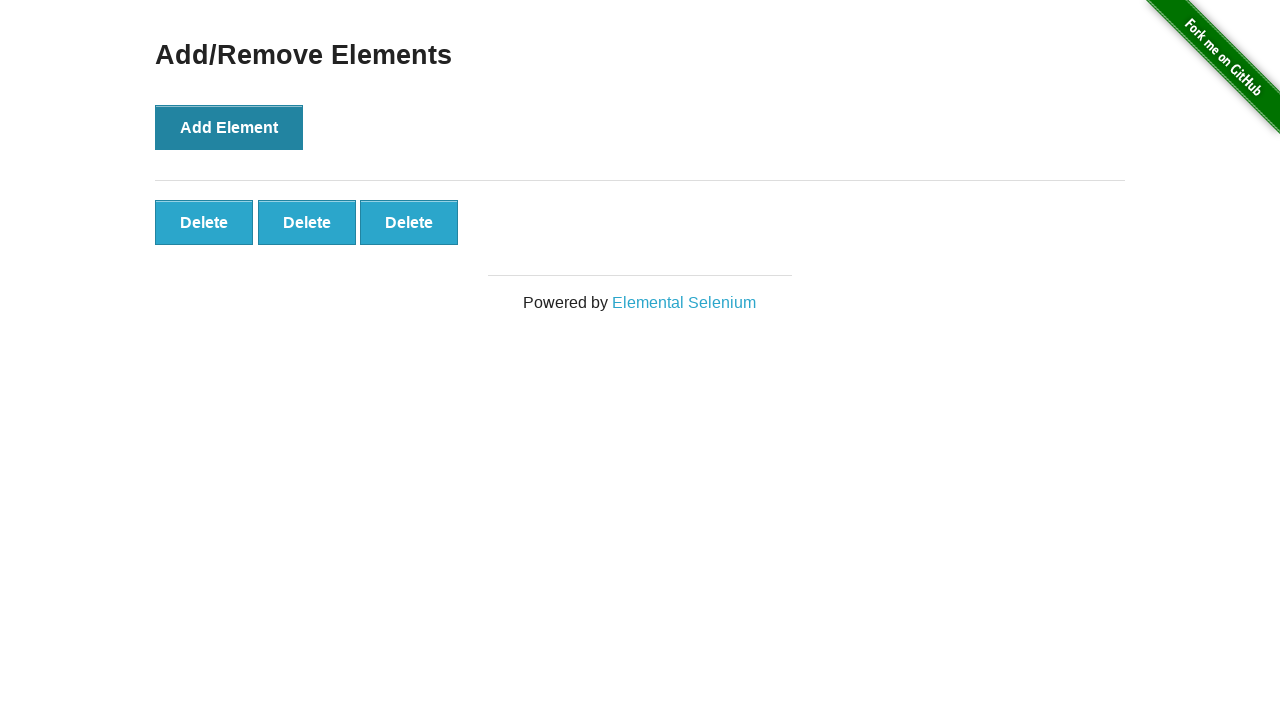

Clicked Add Element button (iteration 4/5) at (229, 127) on xpath=//button[text()='Add Element']
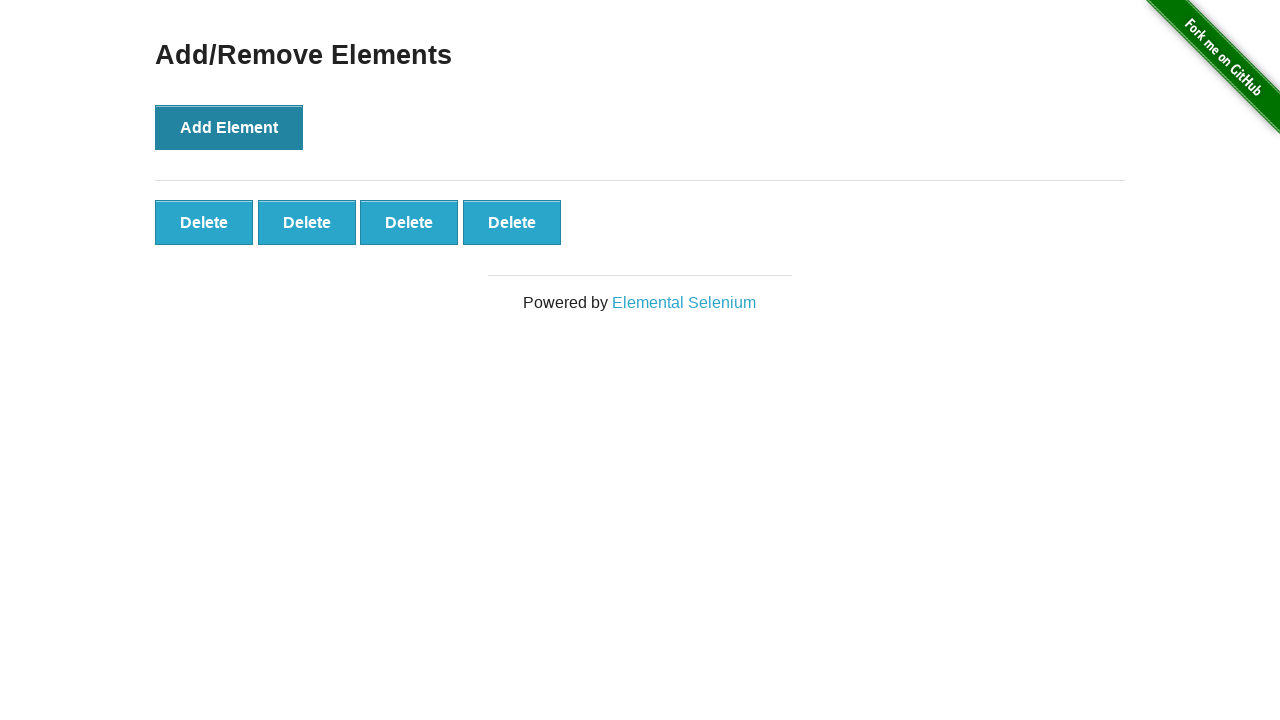

Clicked Add Element button (iteration 5/5) at (229, 127) on xpath=//button[text()='Add Element']
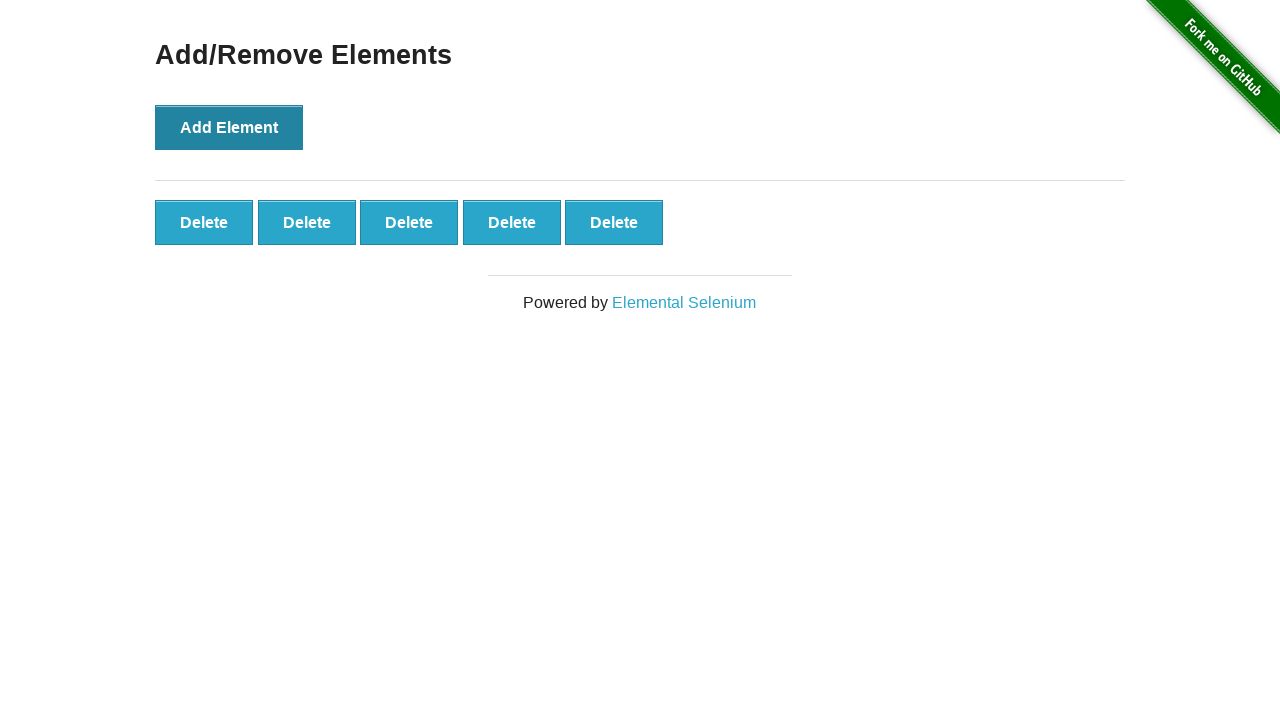

Retrieved list of Delete buttons (iteration 1/3)
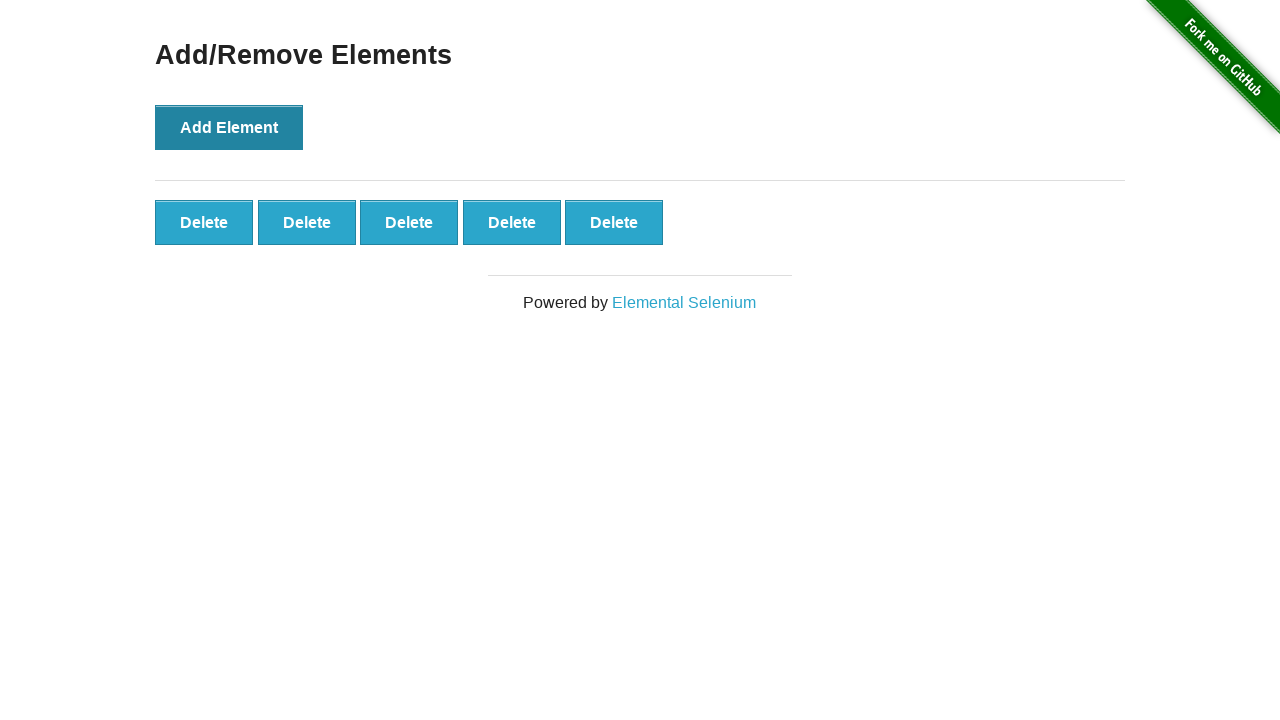

Clicked random Delete button at index 4 (iteration 1/3) at (614, 222) on xpath=//button[text()='Delete'] >> nth=4
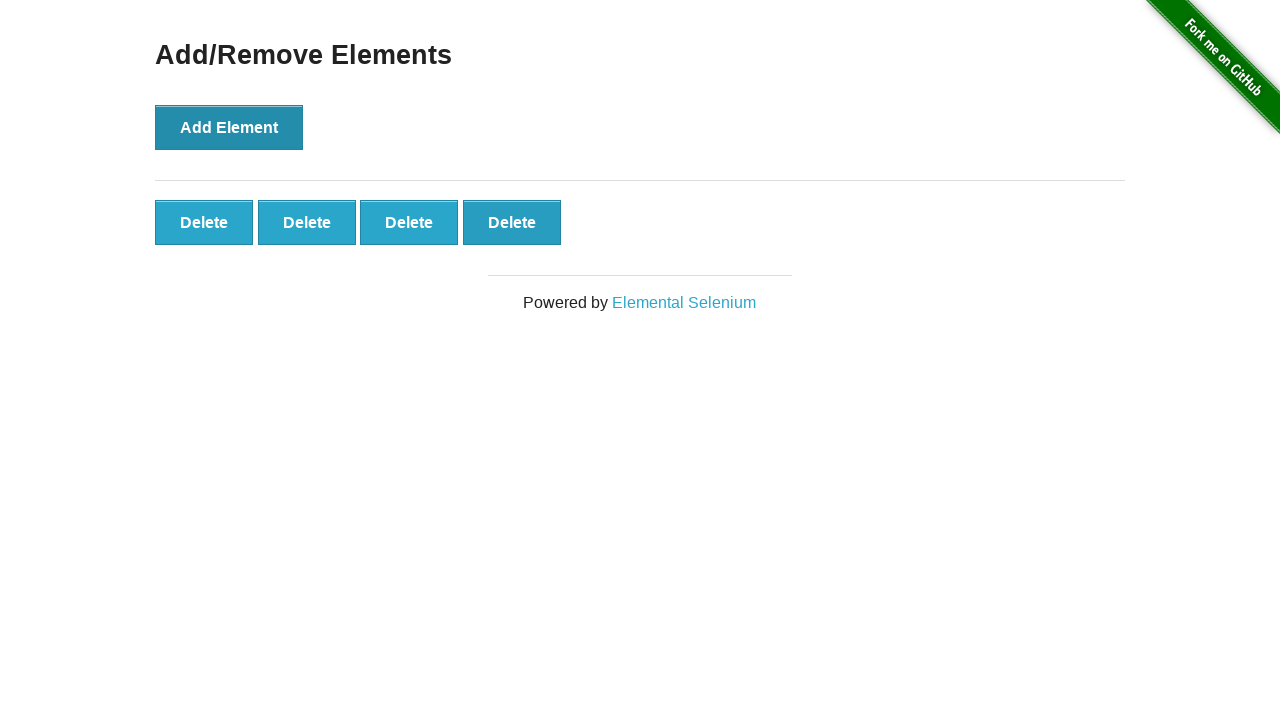

Retrieved list of Delete buttons (iteration 2/3)
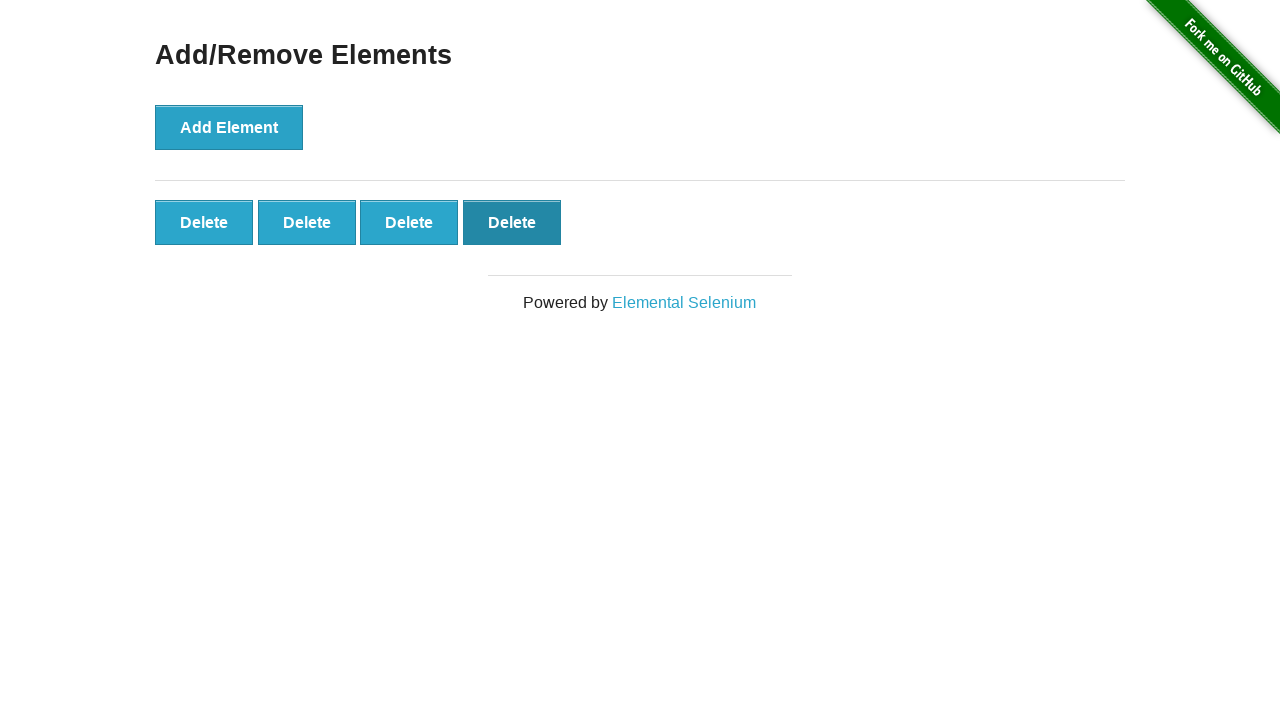

Clicked random Delete button at index 1 (iteration 2/3) at (307, 222) on xpath=//button[text()='Delete'] >> nth=1
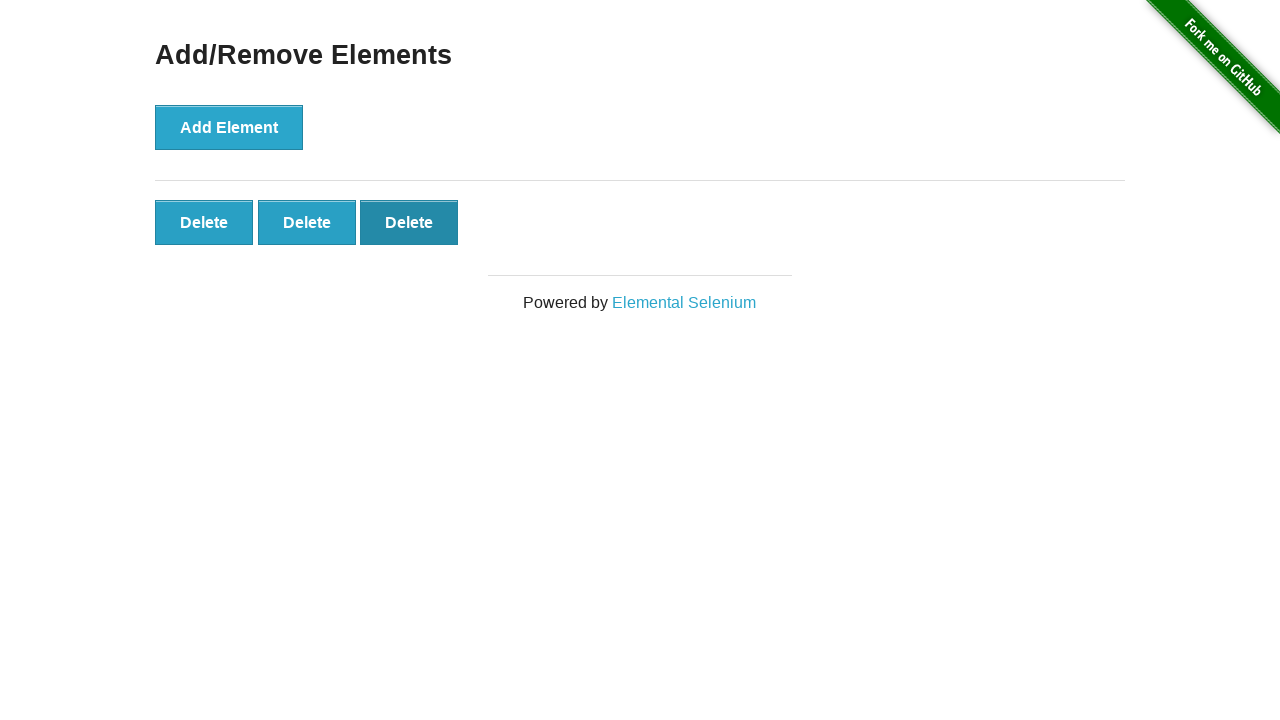

Retrieved list of Delete buttons (iteration 3/3)
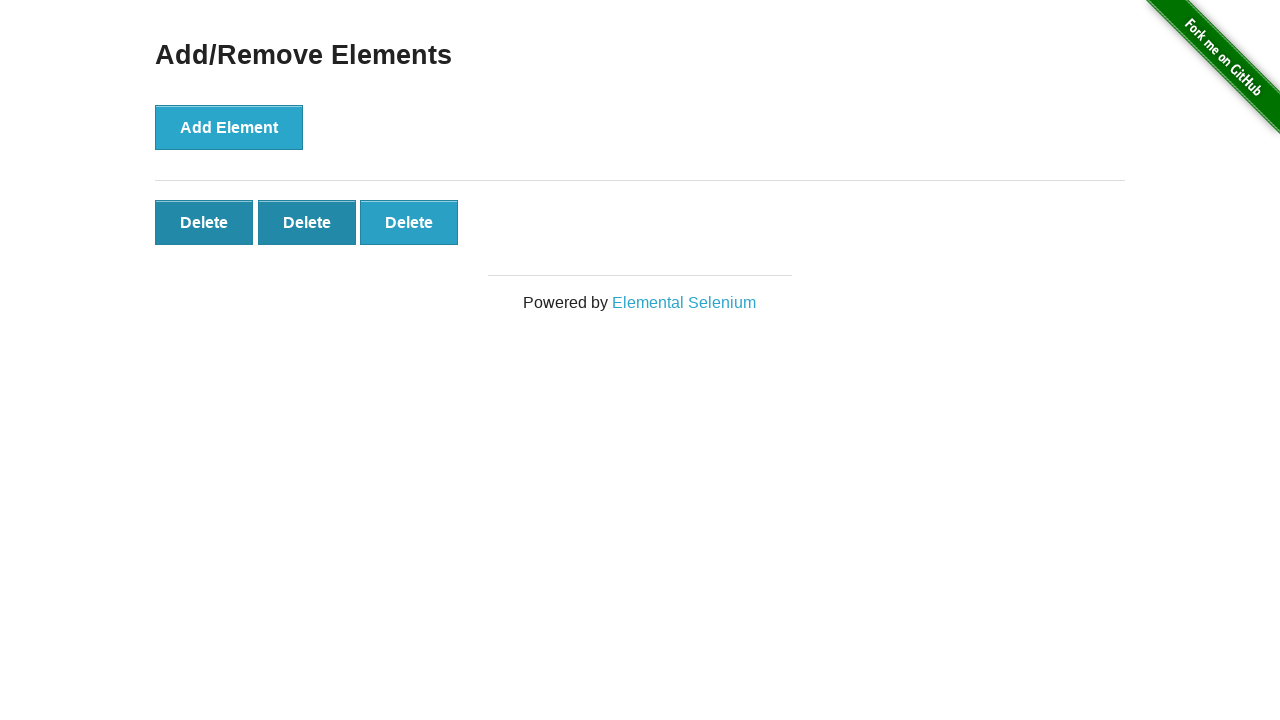

Clicked random Delete button at index 0 (iteration 3/3) at (204, 222) on xpath=//button[text()='Delete'] >> nth=0
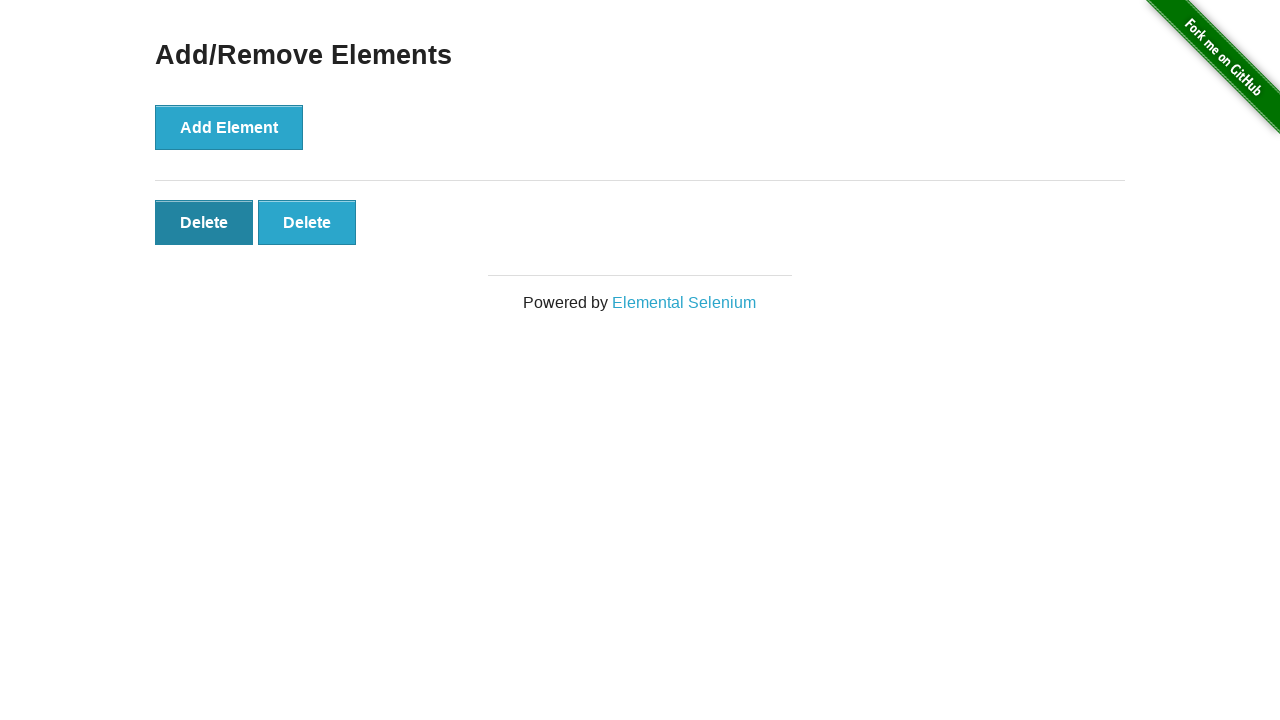

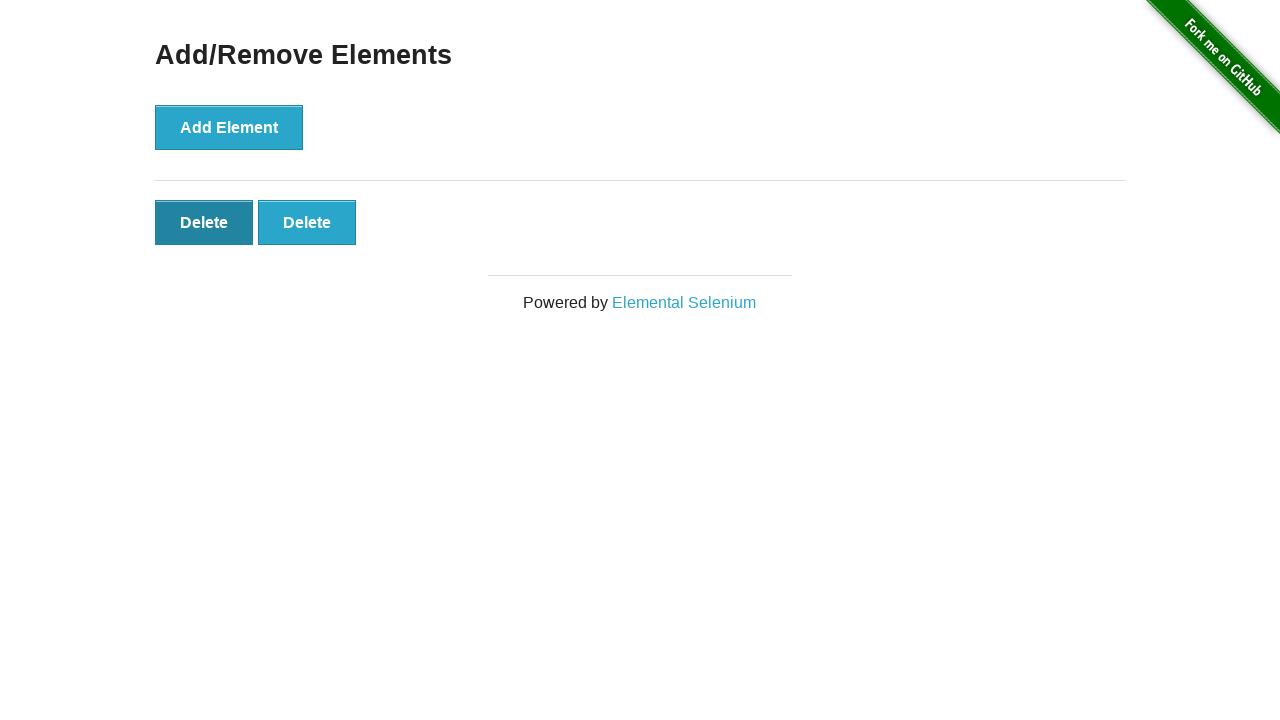